Tests right-click context menu by performing a context click and verifying menu appears

Starting URL: https://swisnl.github.io/jQuery-contextMenu/demo.html

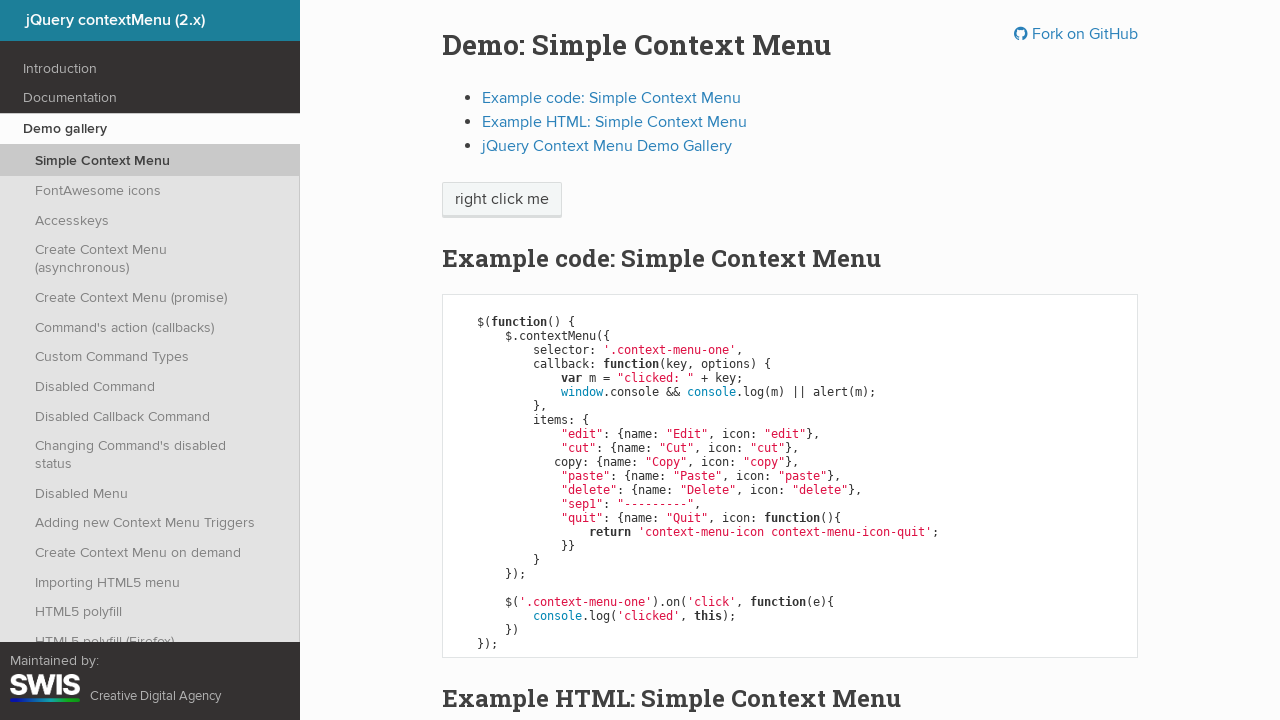

Waited for context menu button to be visible
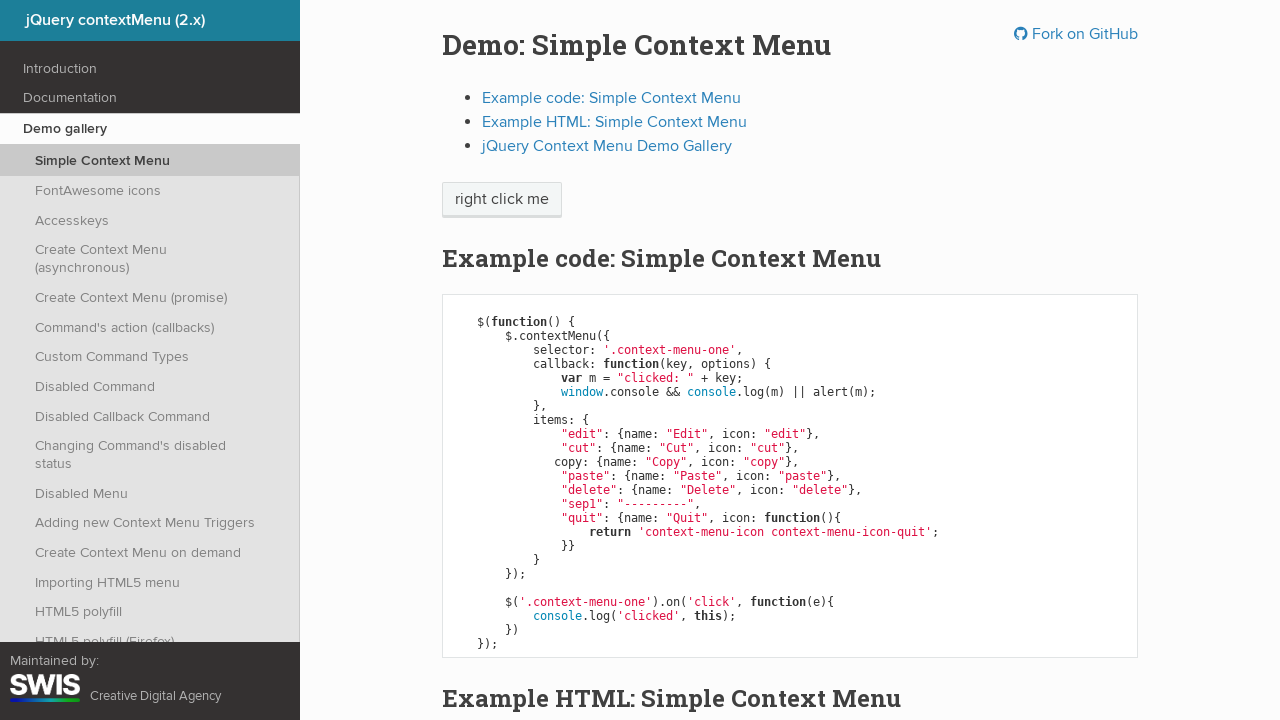

Performed right-click on the context menu button at (502, 200) on span.context-menu-one.btn.btn-neutral
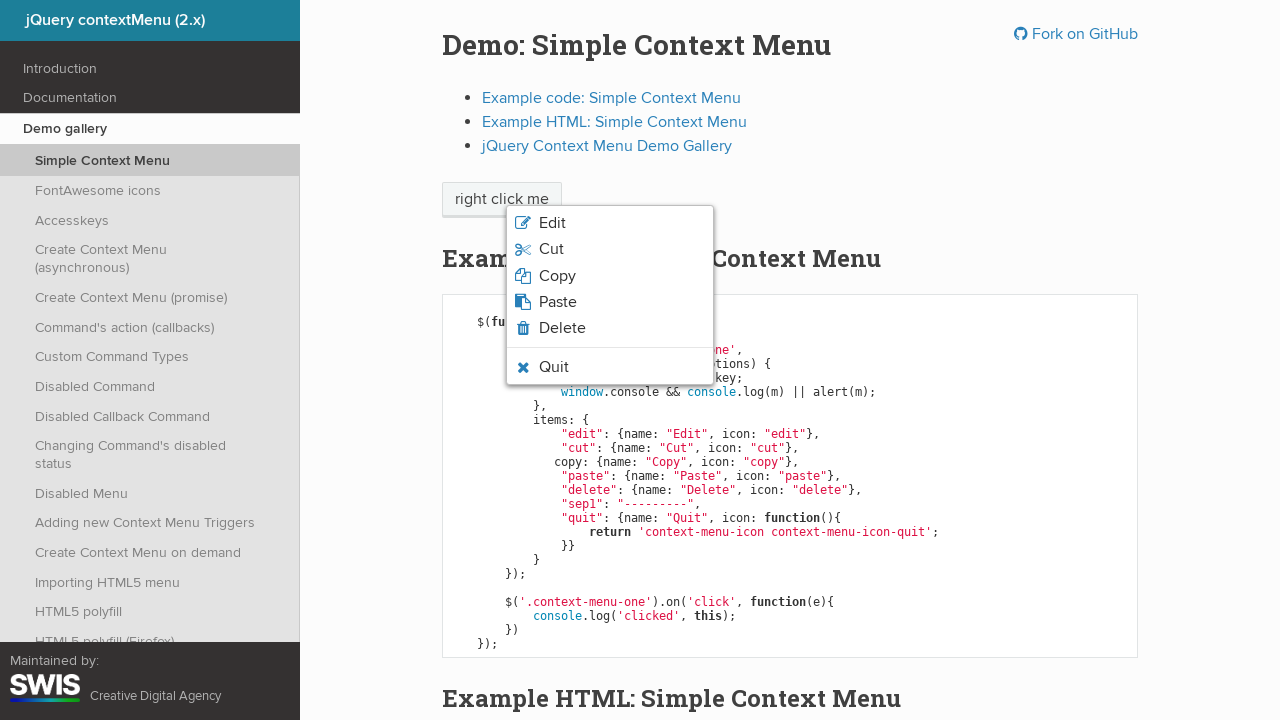

Verified that context menu appeared with edit option visible
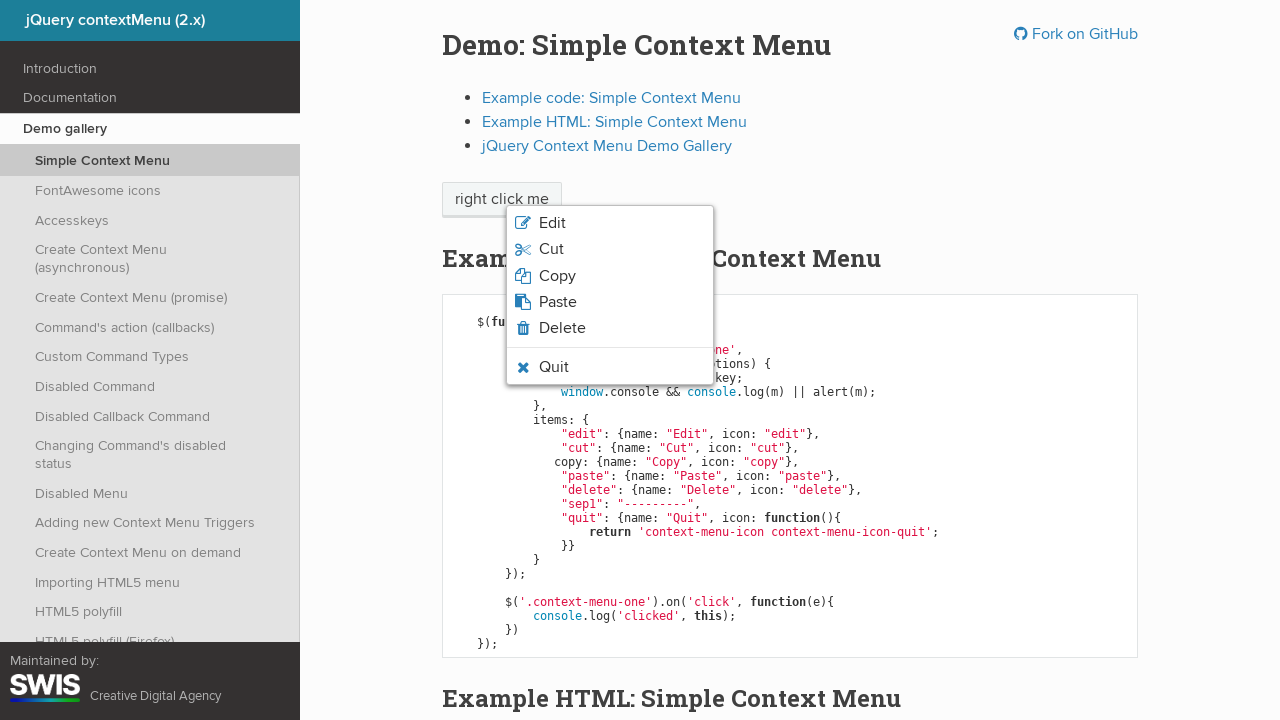

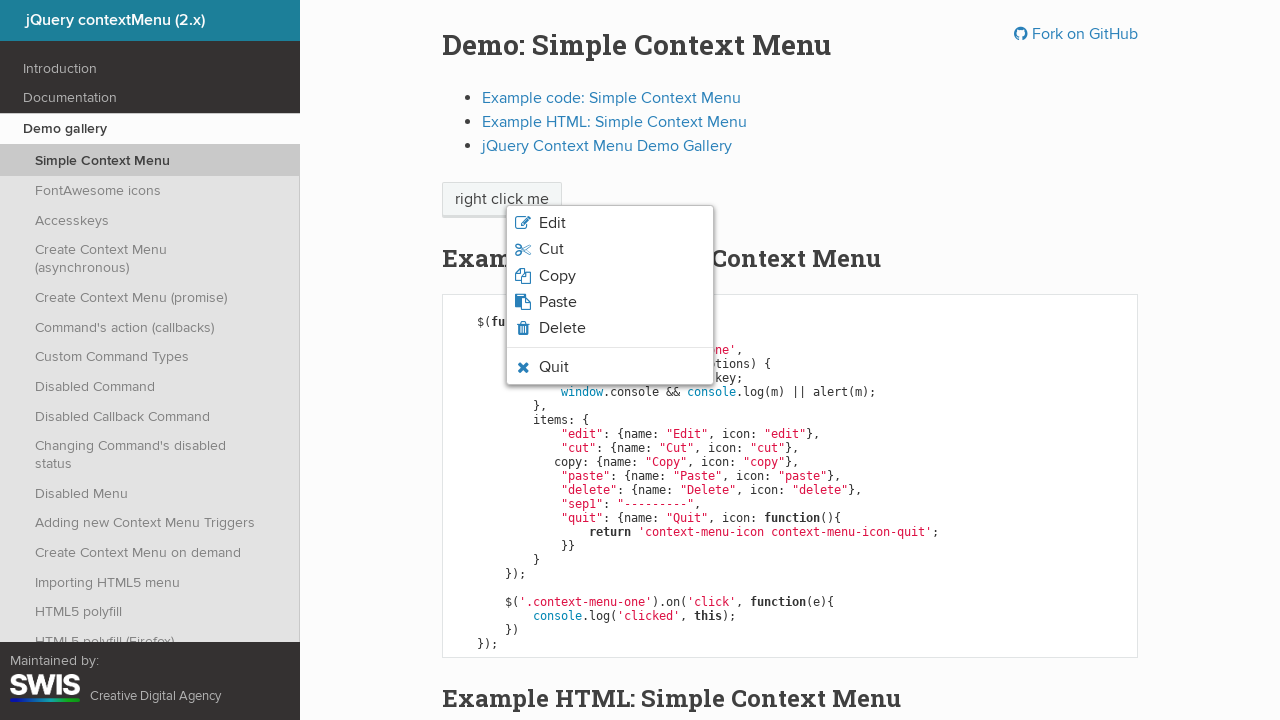